Tests laptop product details by navigating to Laptops category, clicking on the first laptop, and verifying product name, price, description, and add to cart button are displayed

Starting URL: https://www.demoblaze.com/

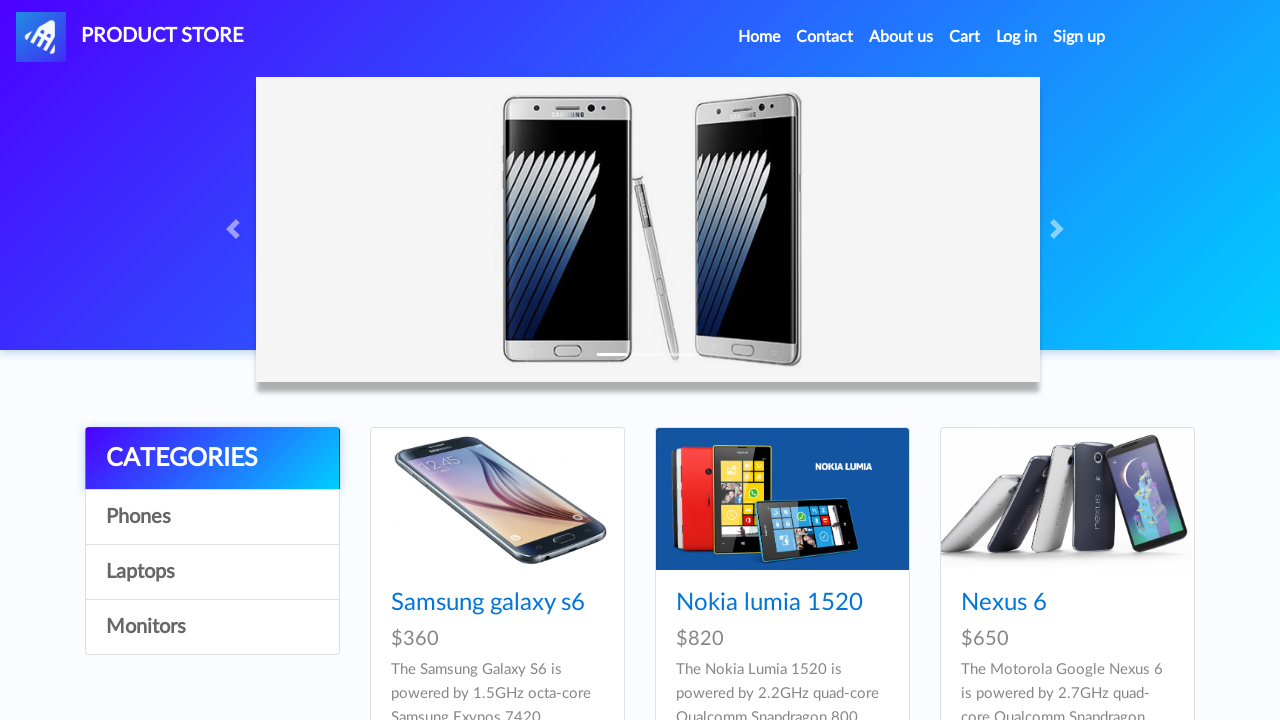

Clicked on Laptops category at (212, 572) on a:text('Laptops')
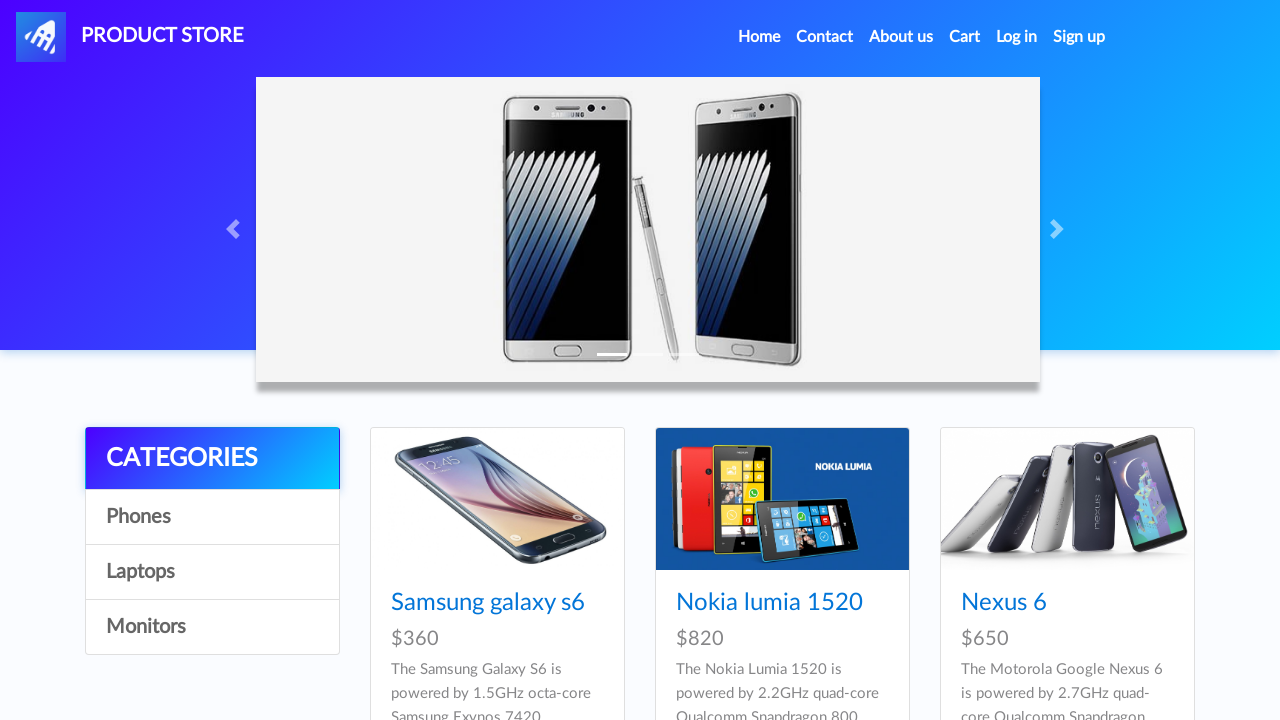

Waited for laptop cards to load
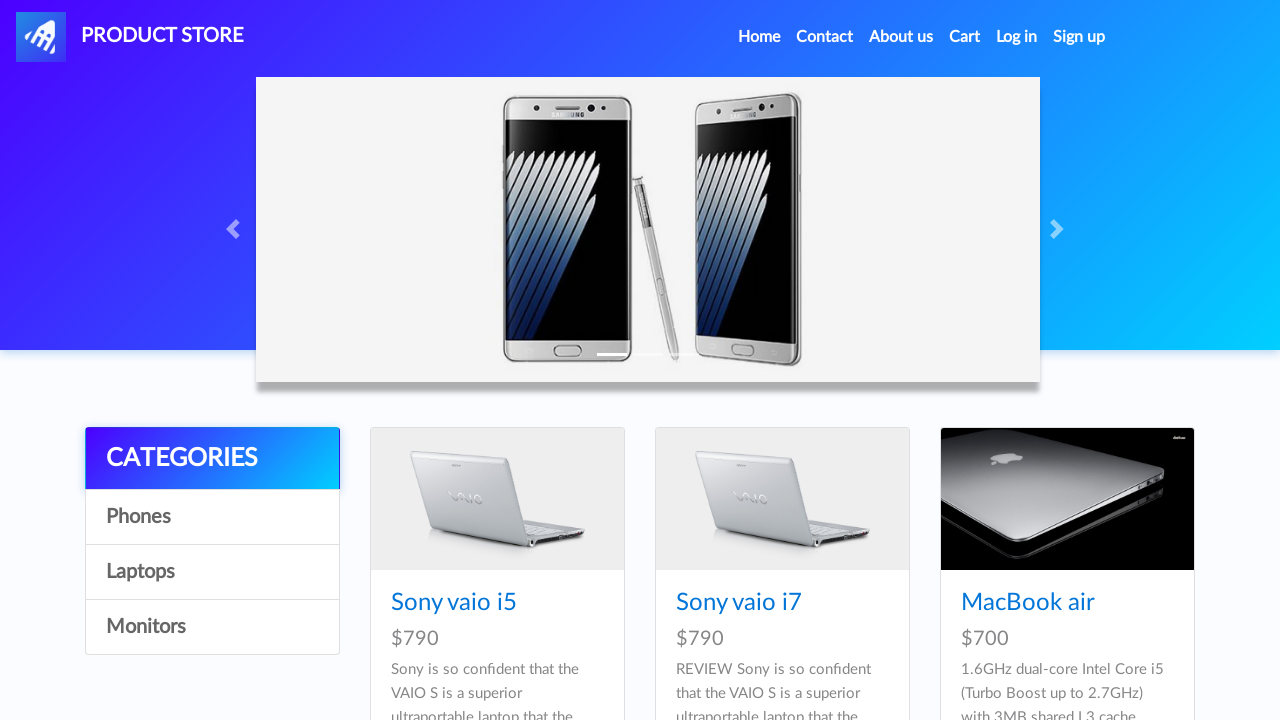

Retrieved list of 6 laptops
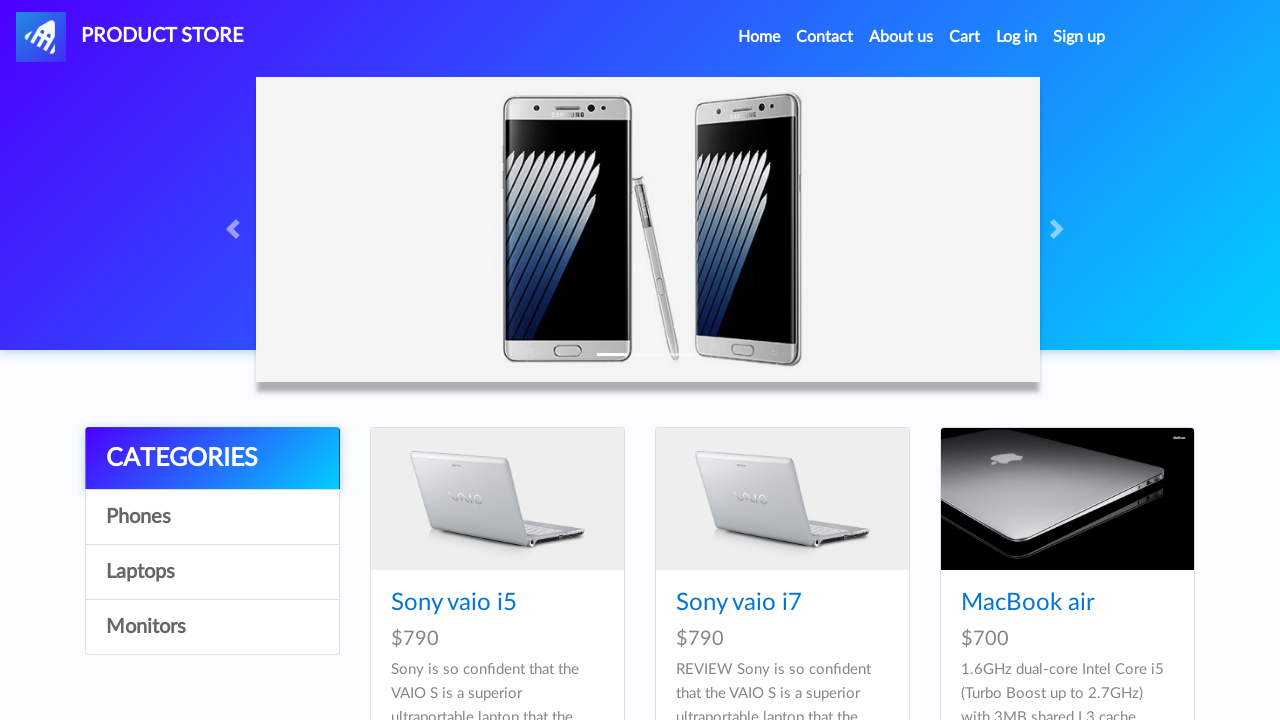

Clicked on first laptop product at (454, 603) on .card-title a >> nth=0
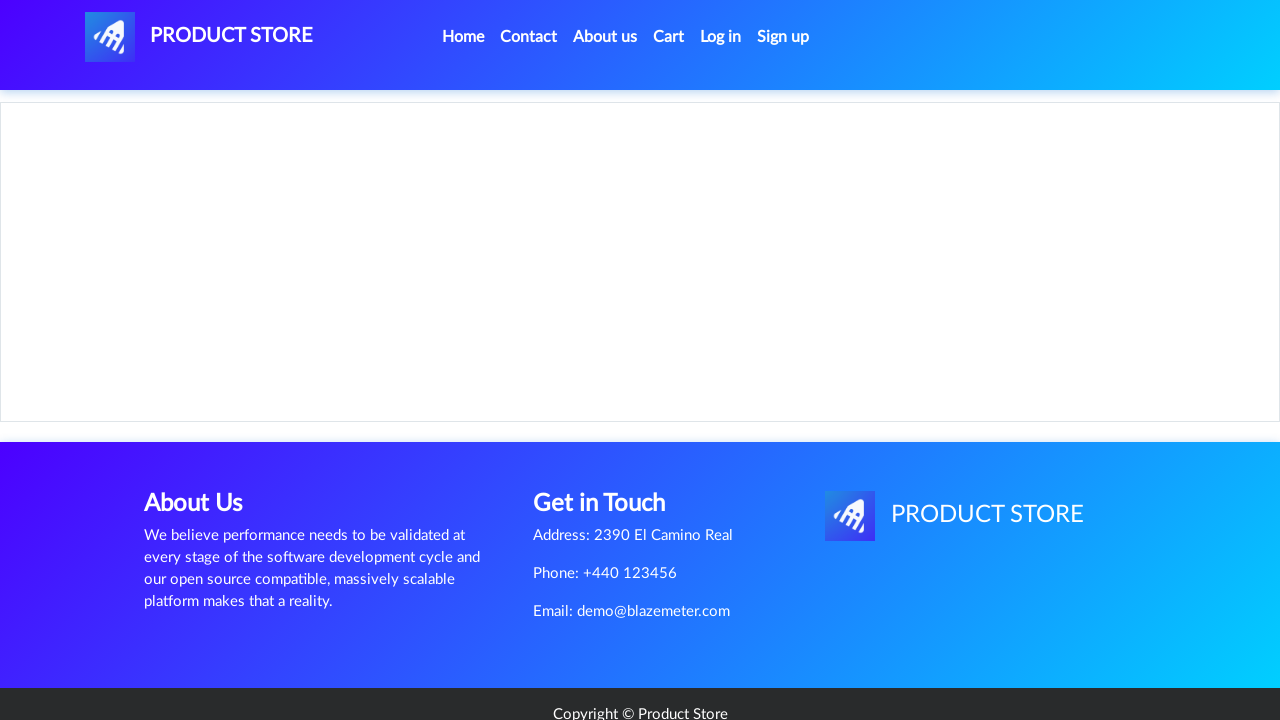

Waited for product name to load
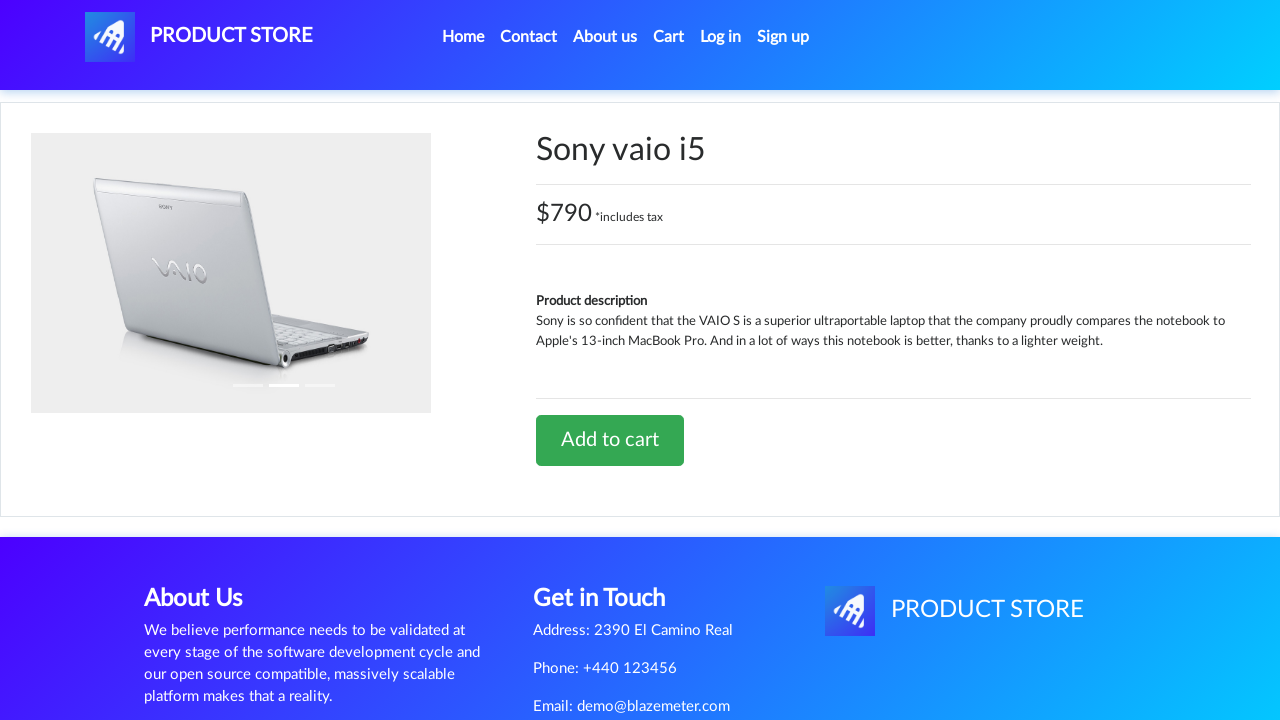

Verified product price container is displayed
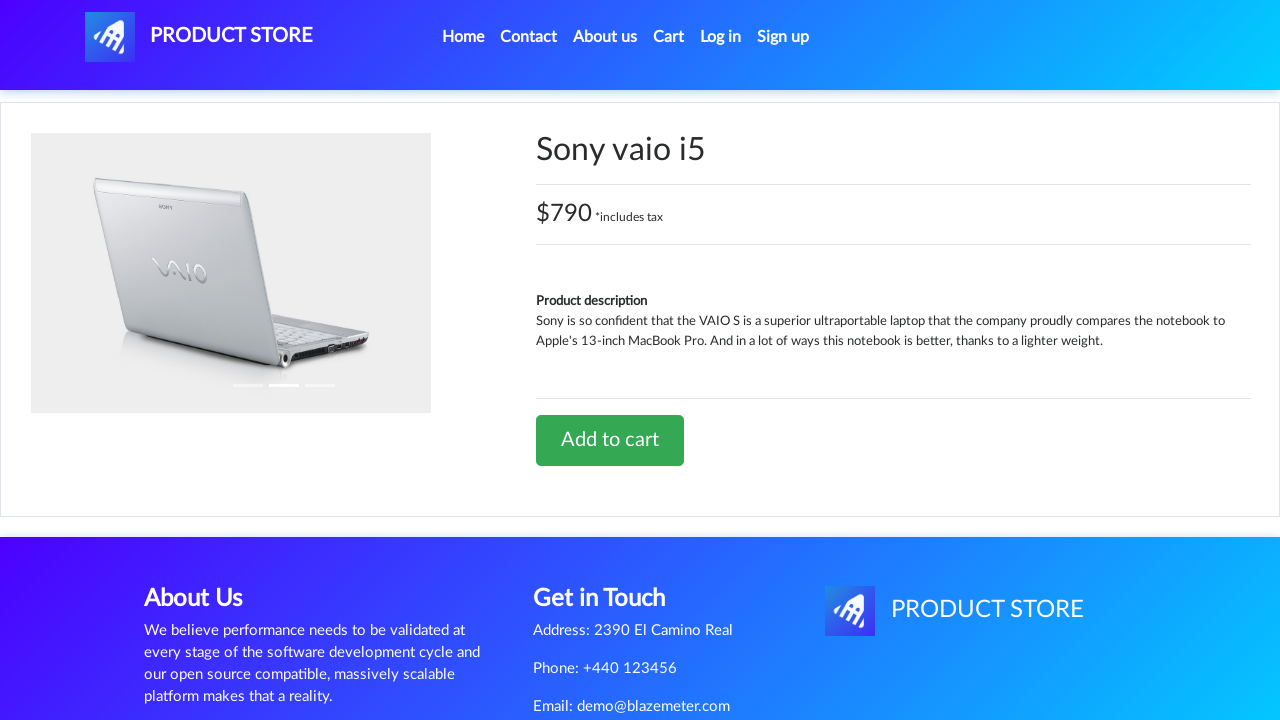

Verified product description is displayed
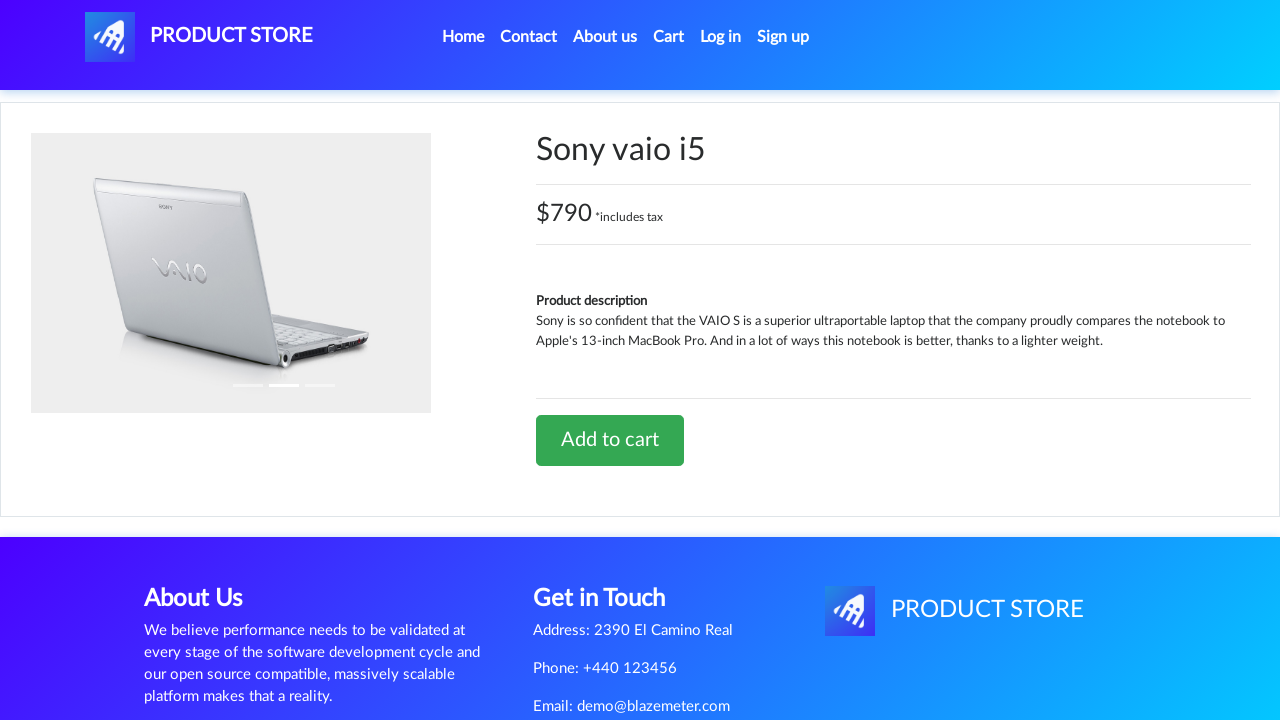

Verified 'Add to cart' button is displayed
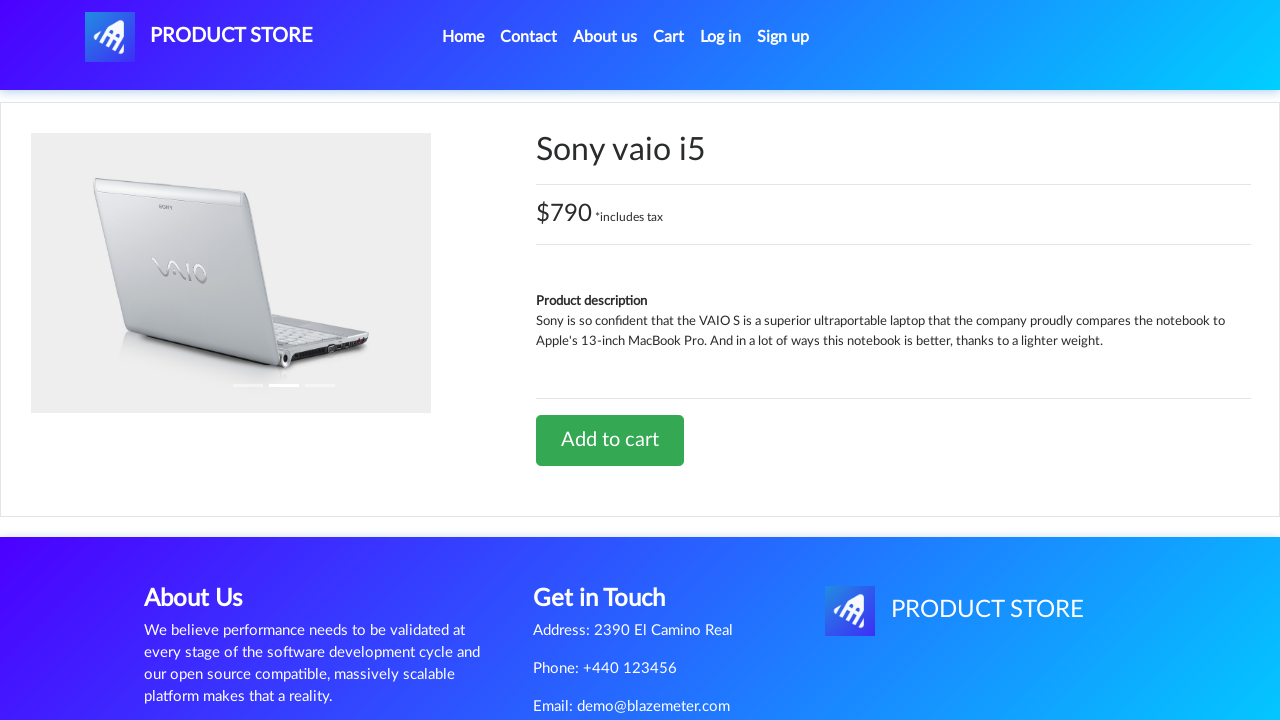

Navigated back to home page
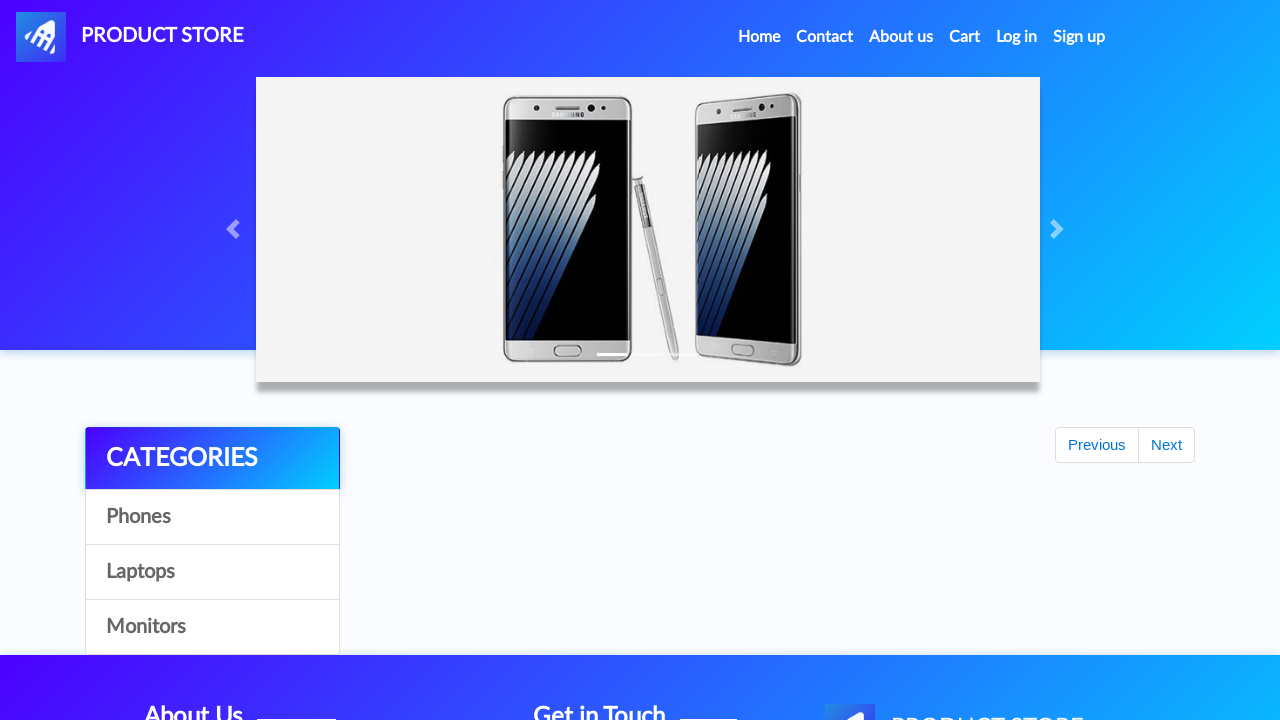

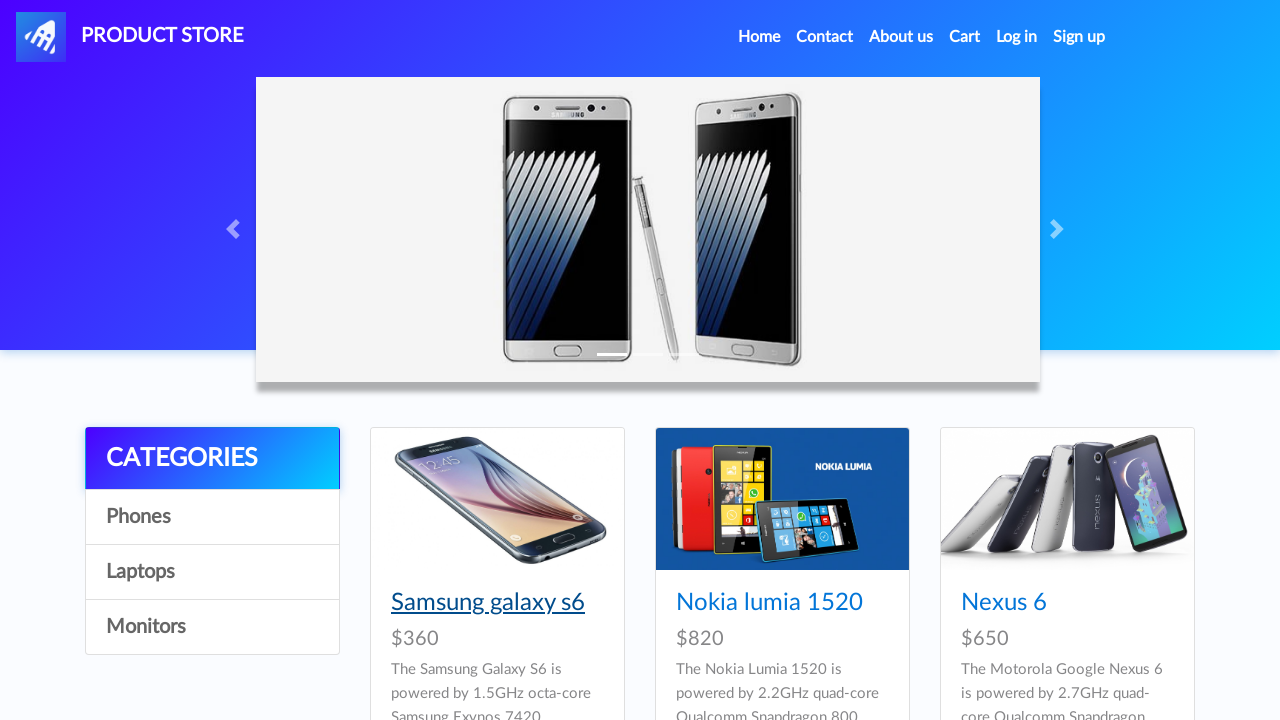